Tests navigation to the "Find a park" page by clicking the menu item and verifying the URL and page title

Starting URL: https://bcparks.ca/

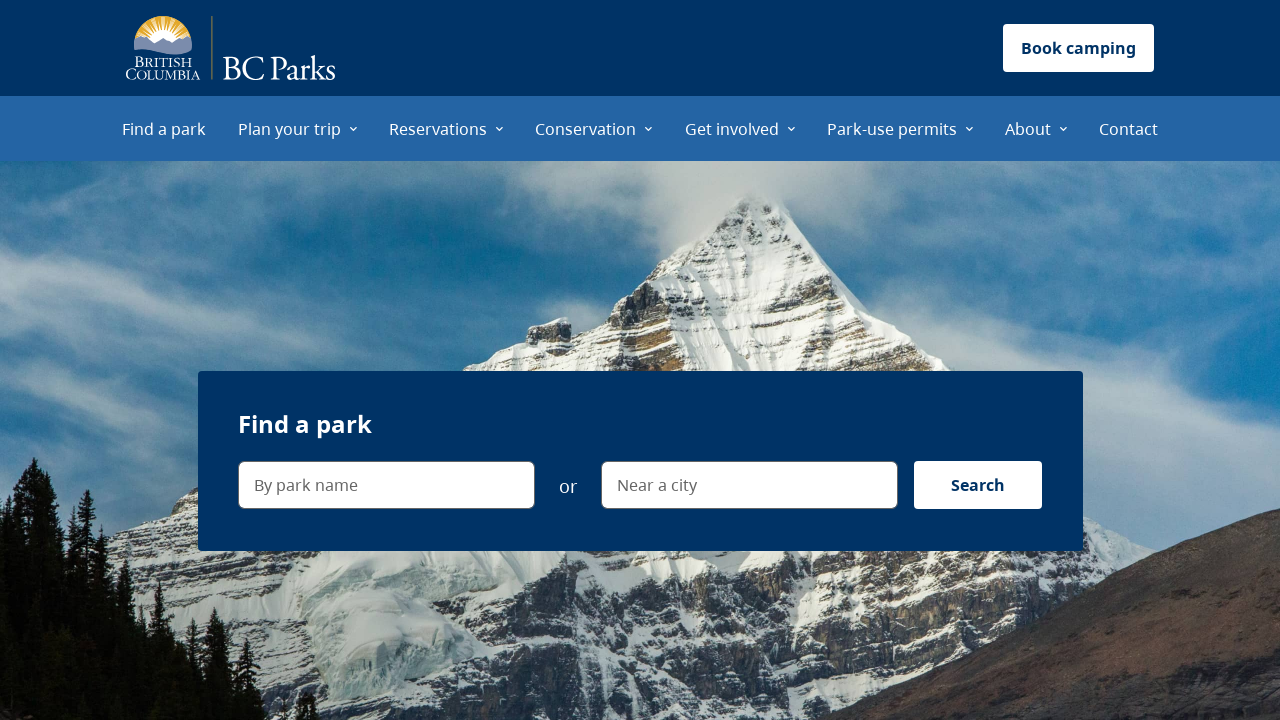

Clicked 'Find a park' menu item at (164, 128) on internal:role=menuitem[name="Find a park"i]
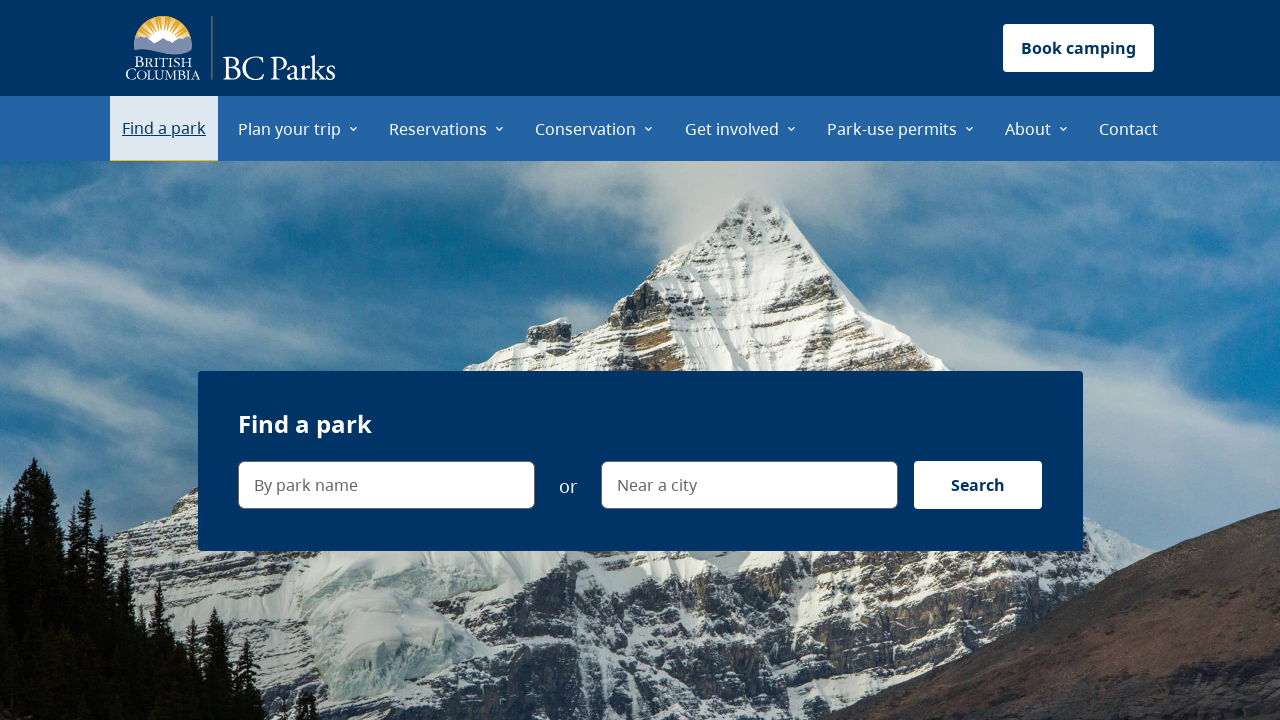

Navigated to Find a park page at https://bcparks.ca/find-a-park/
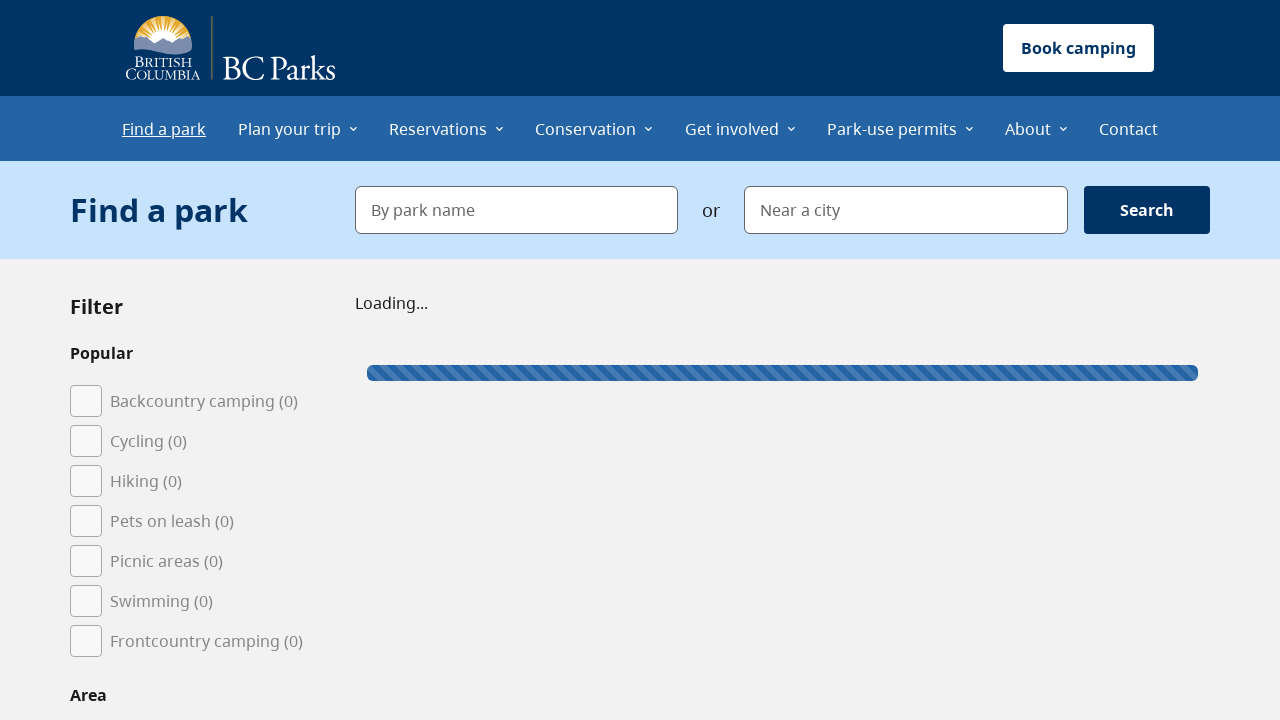

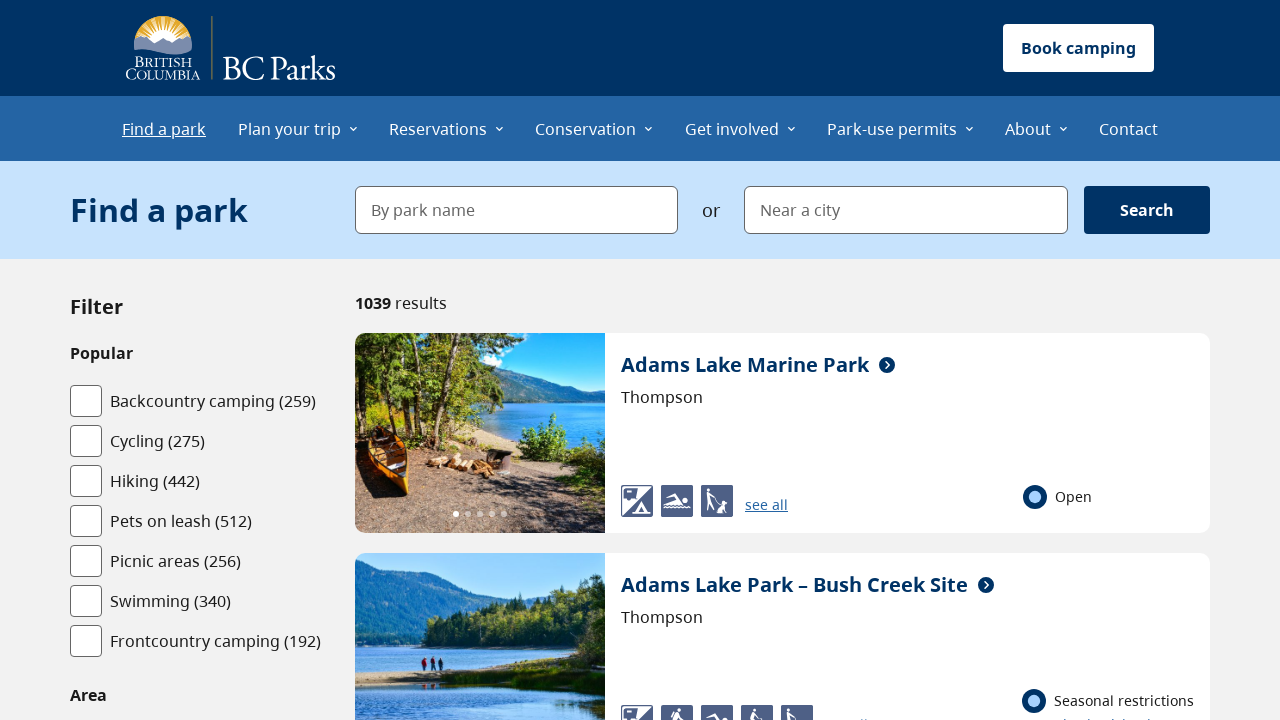